Tests the description editing functionality by clicking edit, entering text, saving, and verifying the content was saved.

Starting URL: https://sop-maker-production.up.railway.app/

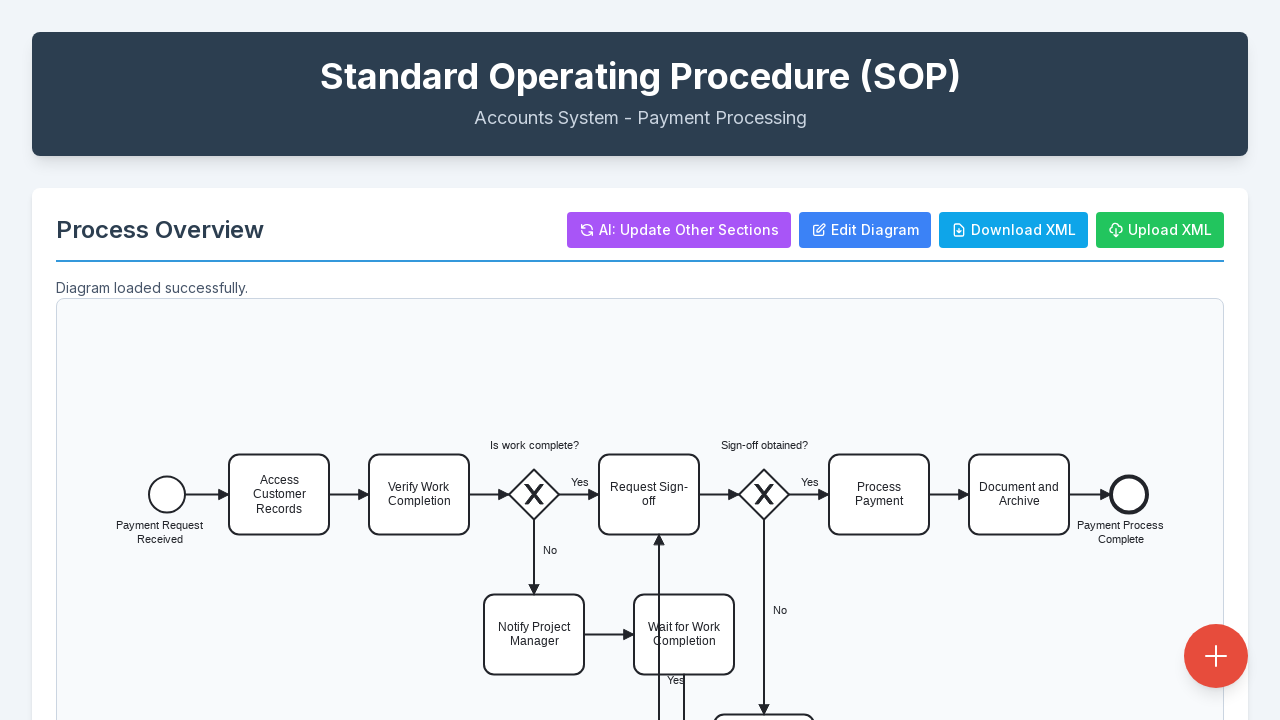

Waited for page to load with networkidle state
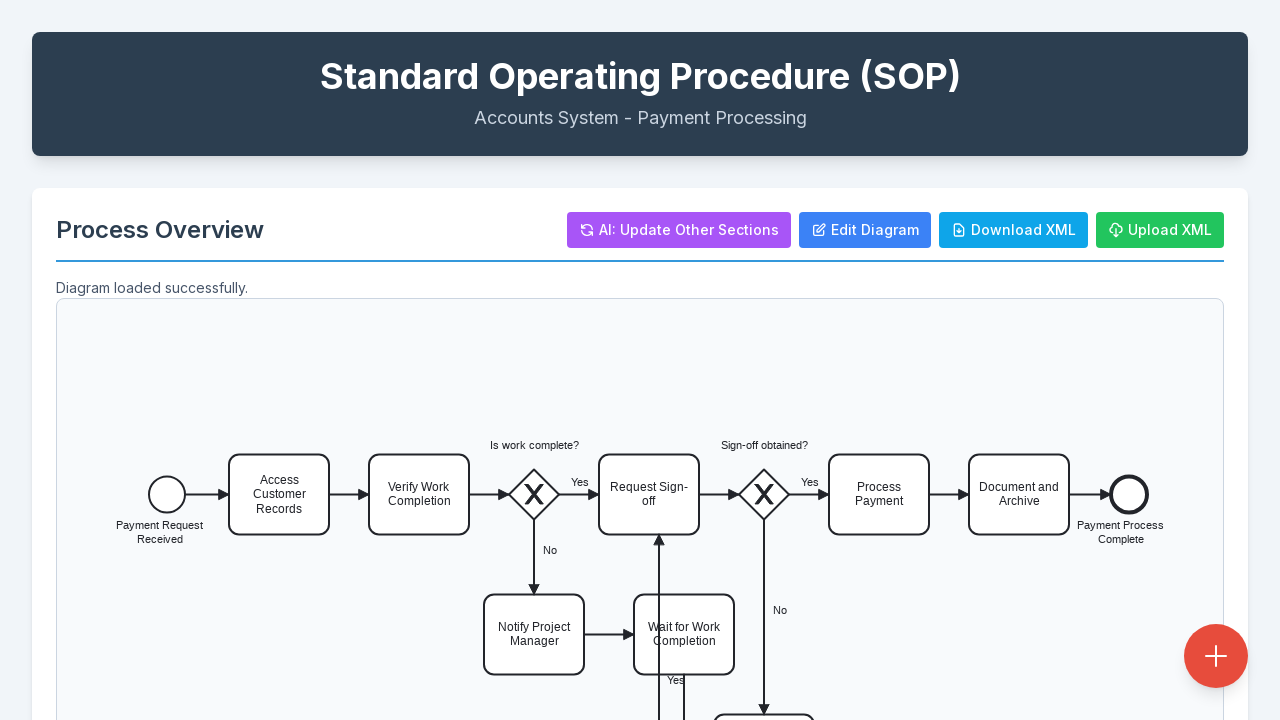

Clicked edit description button at (1188, 360) on #editDescriptionBtn
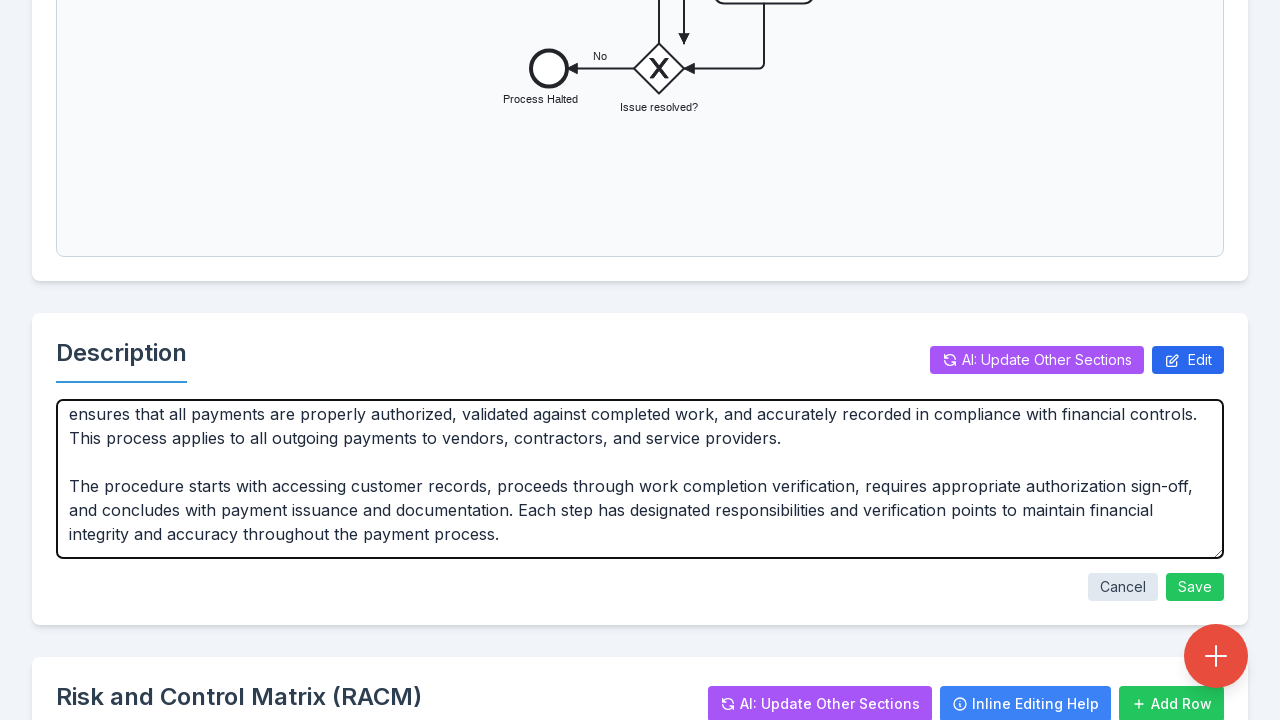

Description textarea appeared
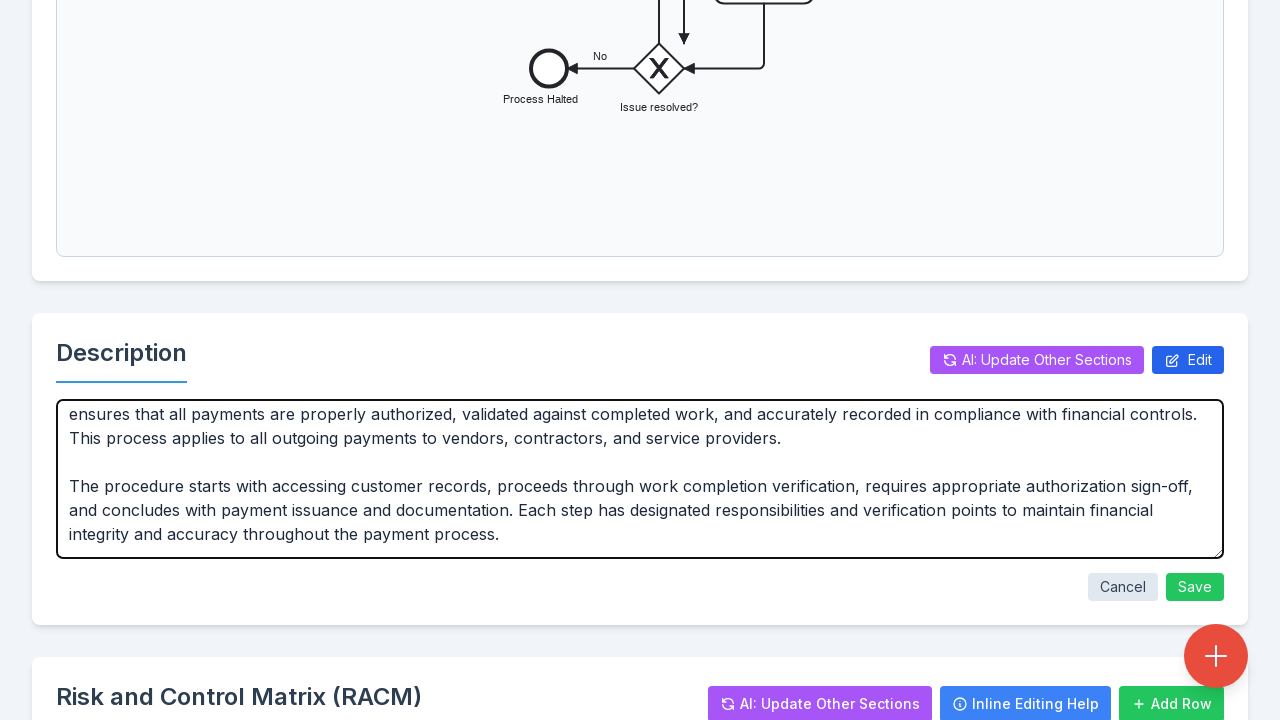

Filled description textarea with 'Test SOP for automated testing purposes.' on #descriptionTextarea
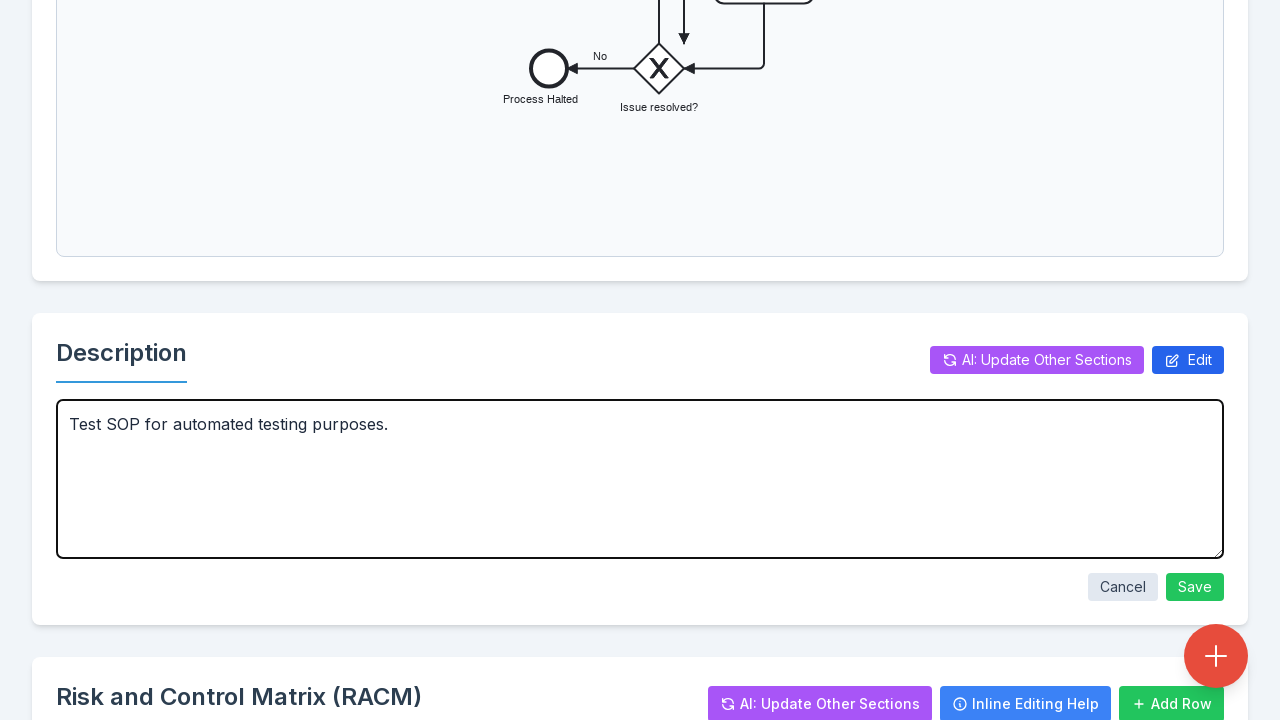

Clicked save description edit button at (1195, 587) on #saveDescriptionEdit
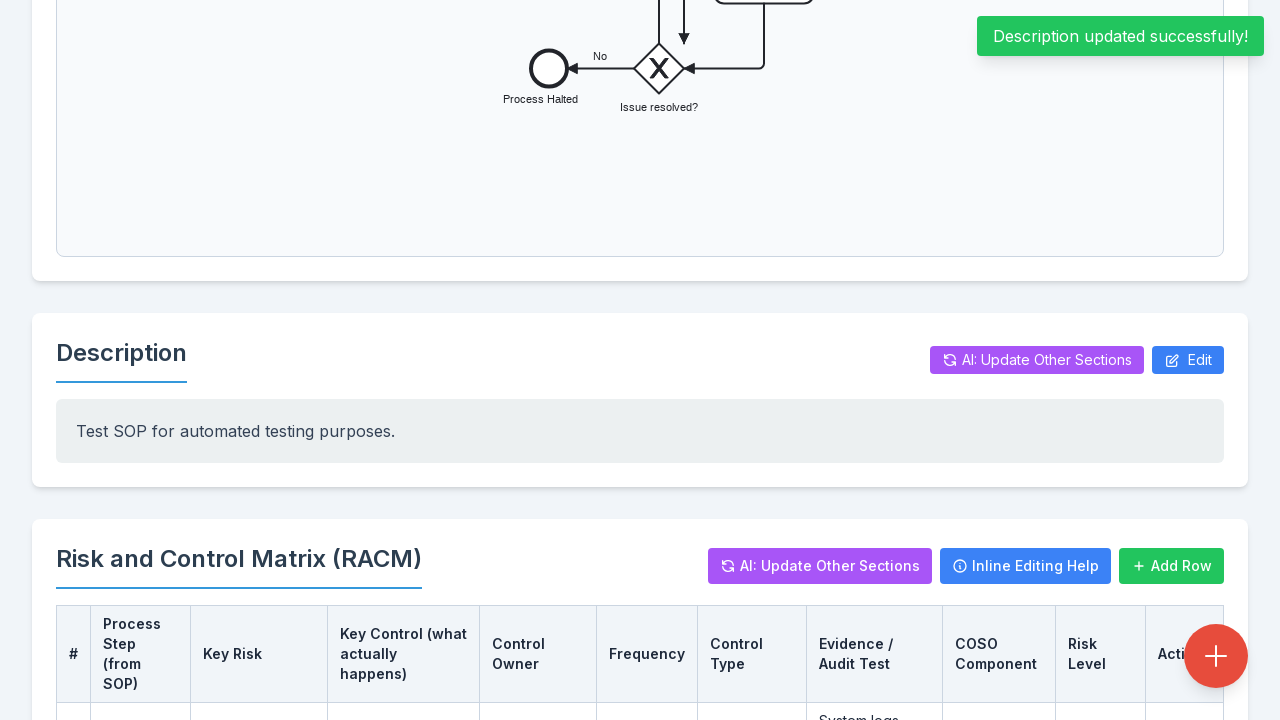

Waited 1000ms for save operation to complete
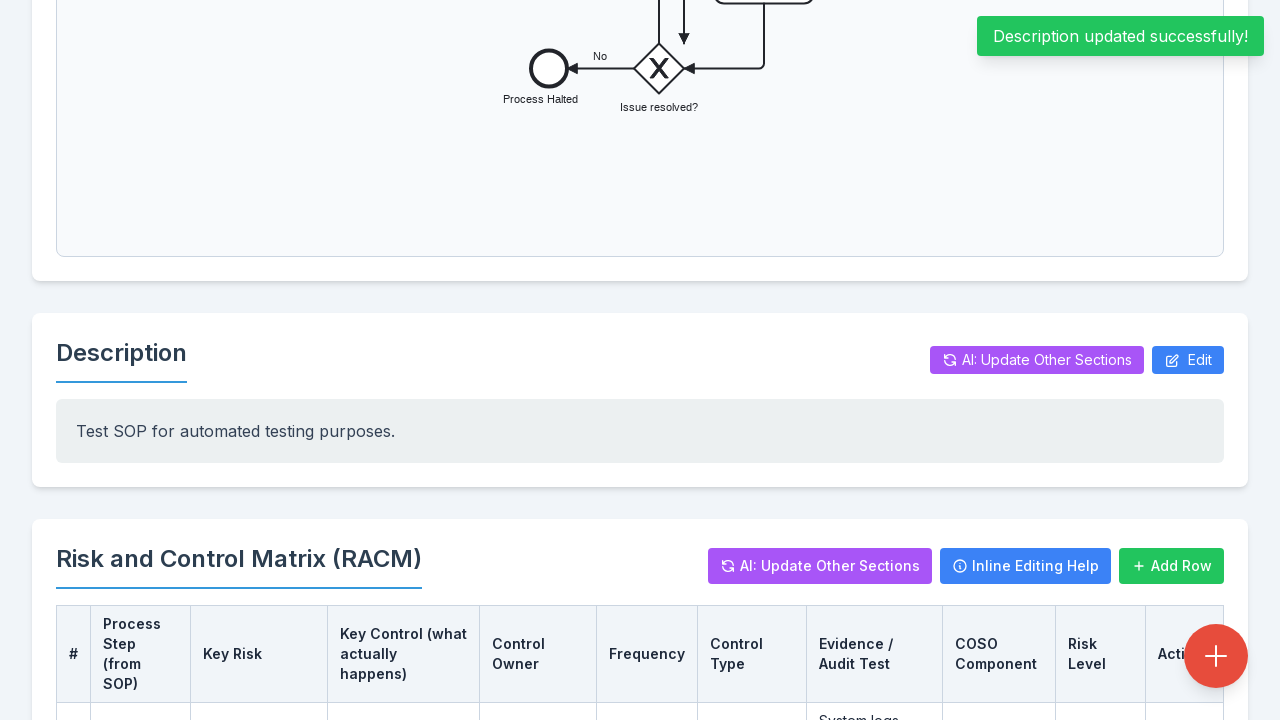

Verified description was saved successfully - found 'Test SOP' in description container
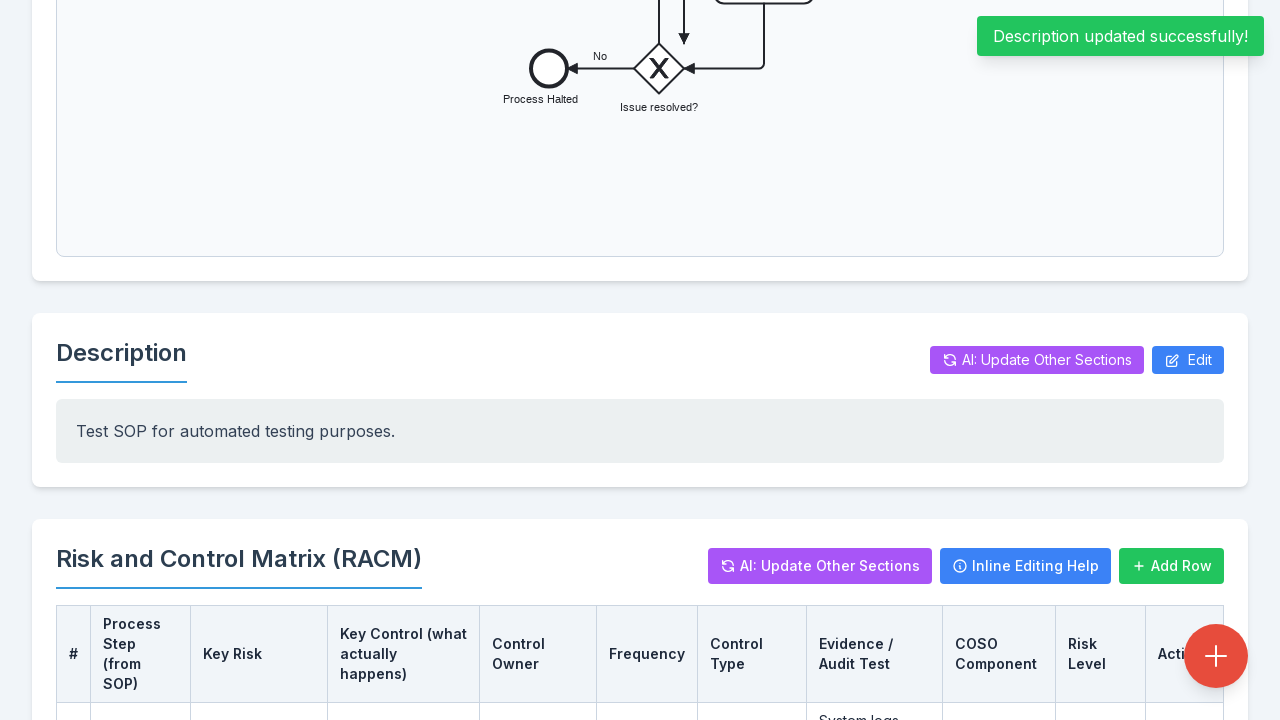

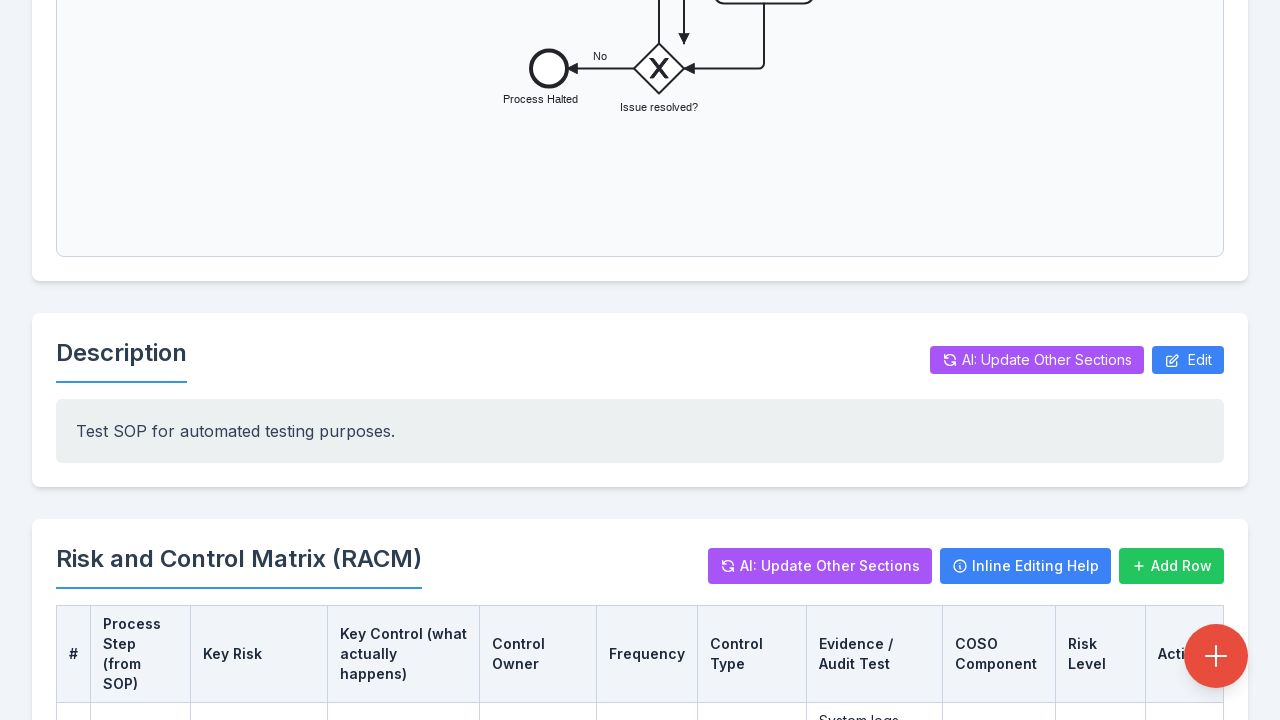